Navigates to an automation practice page and scrolls through the page content, including scrolling within a fixed table element

Starting URL: https://rahulshettyacademy.com/AutomationPractice/

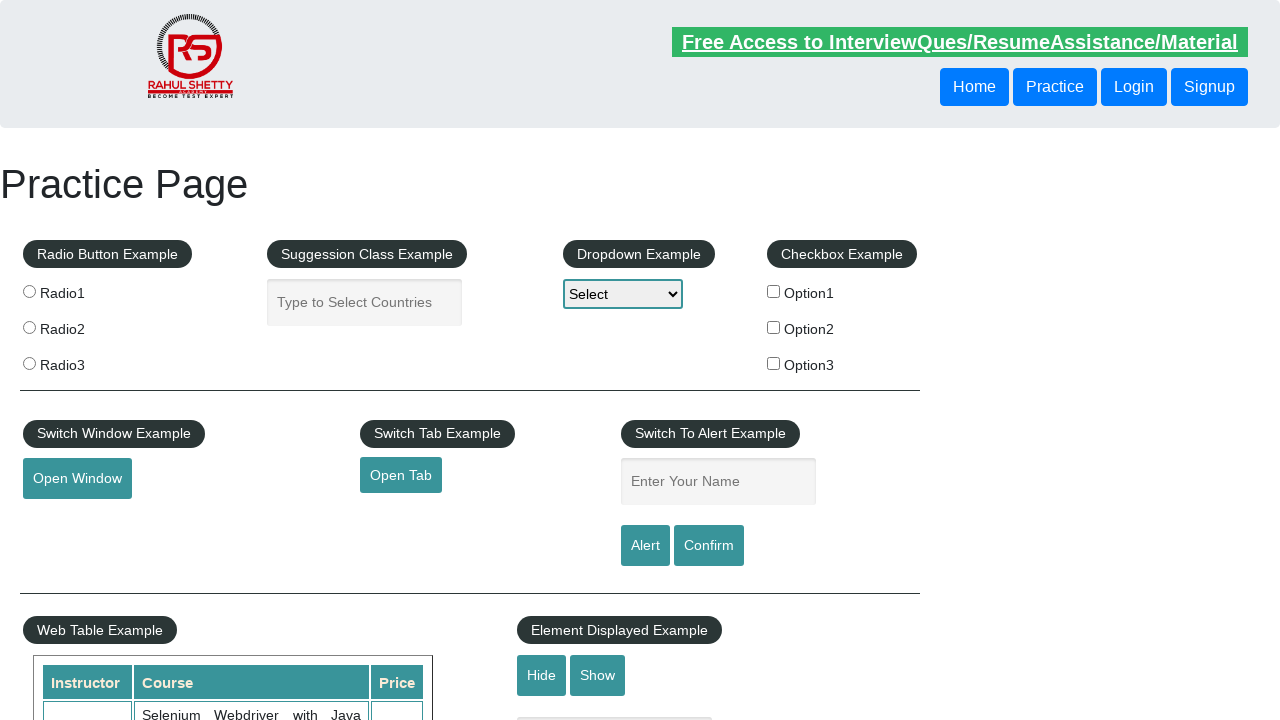

Scrolled down main page by 500 pixels
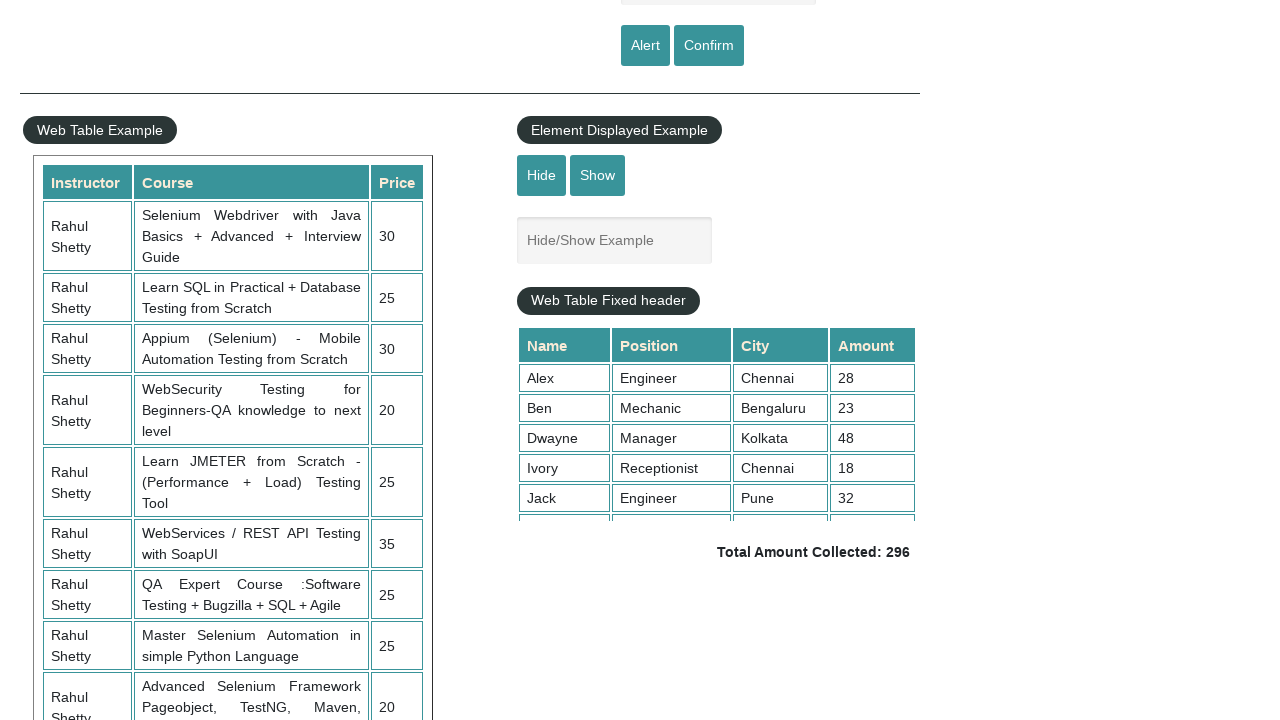

Waited 5 seconds for scroll to complete
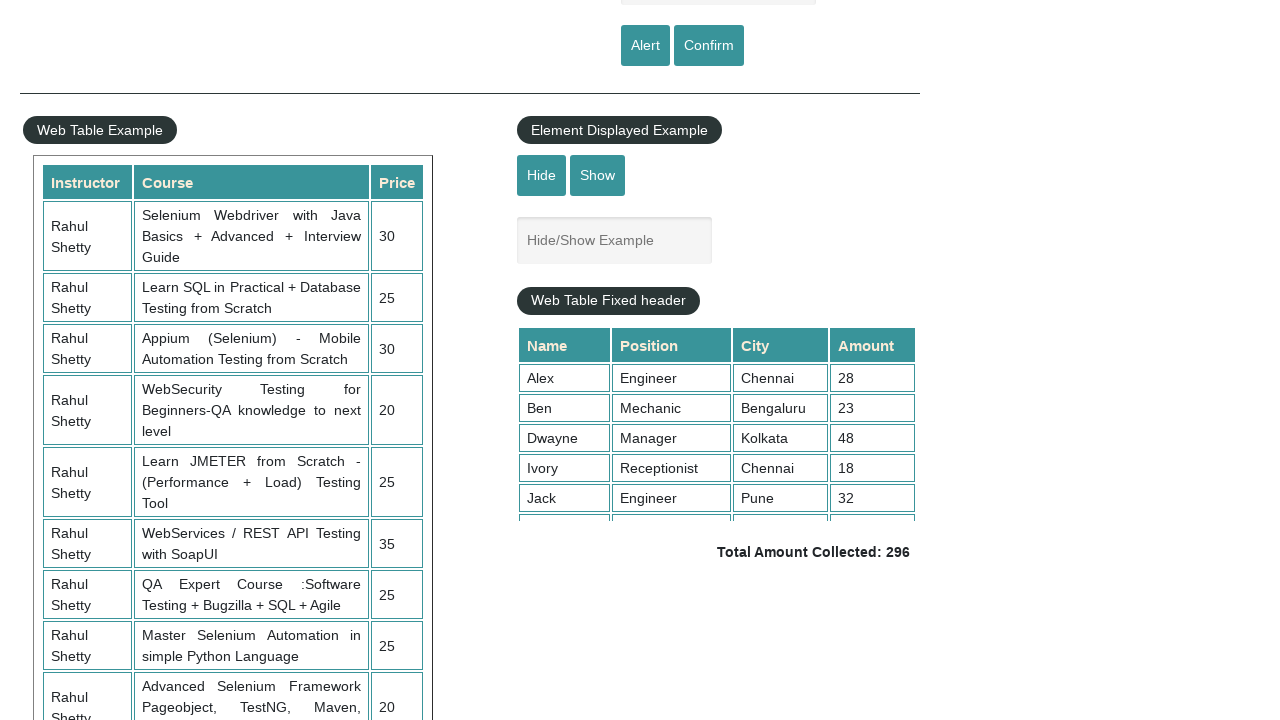

Scrolled within the fixed table element by 5000 pixels
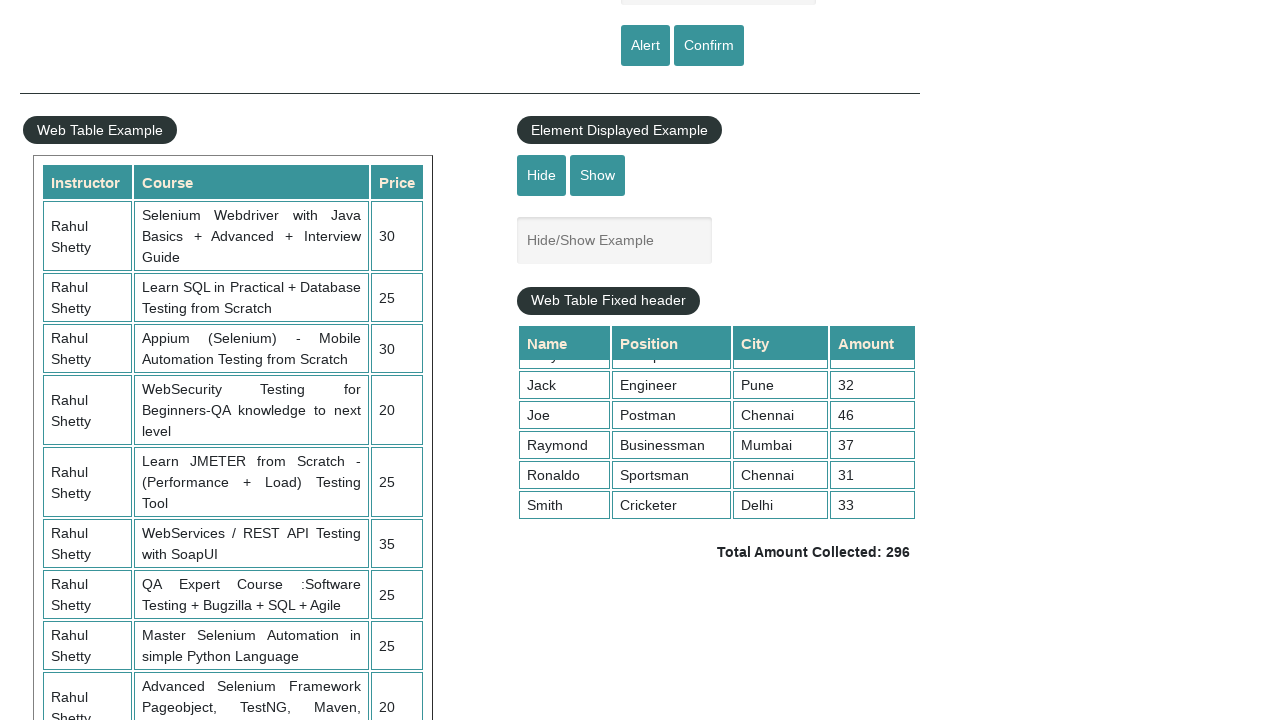

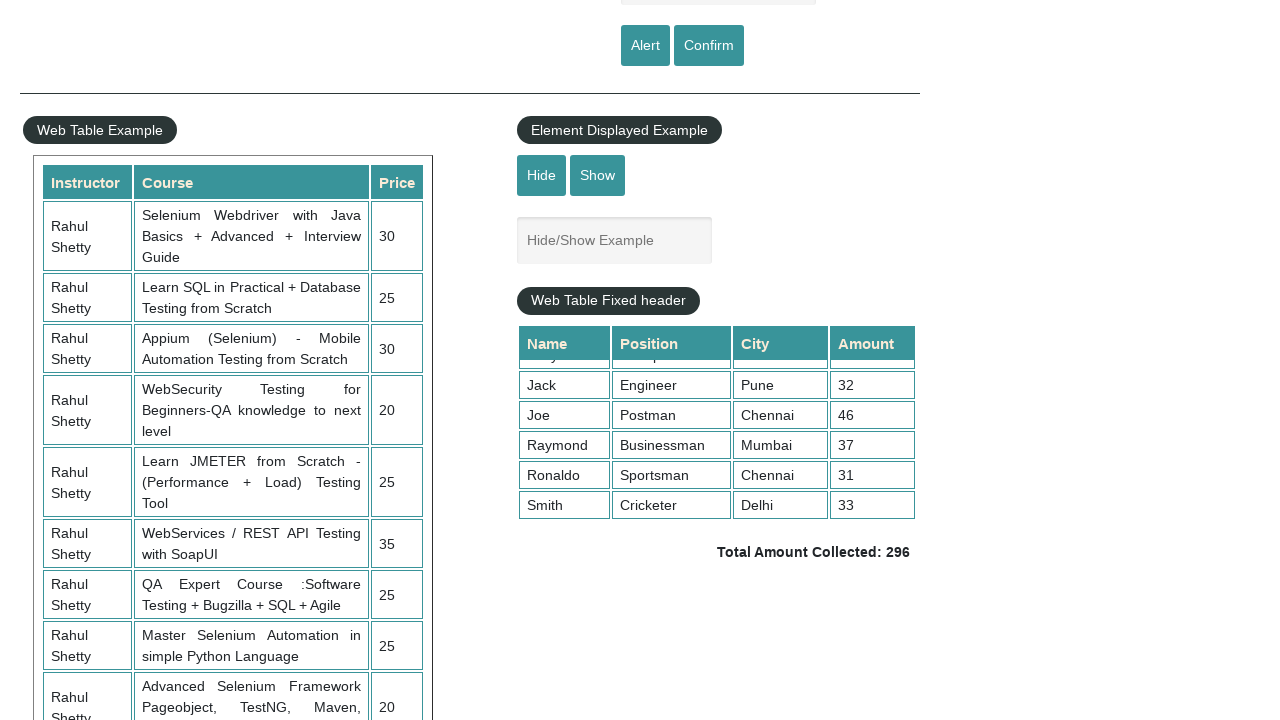